Tests user registration form by filling all fields with valid data, accepting privacy policy, subscribing to newsletter, and submitting the form to verify successful account creation

Starting URL: https://naveenautomationlabs.com/opencart/index.php?route=account/register

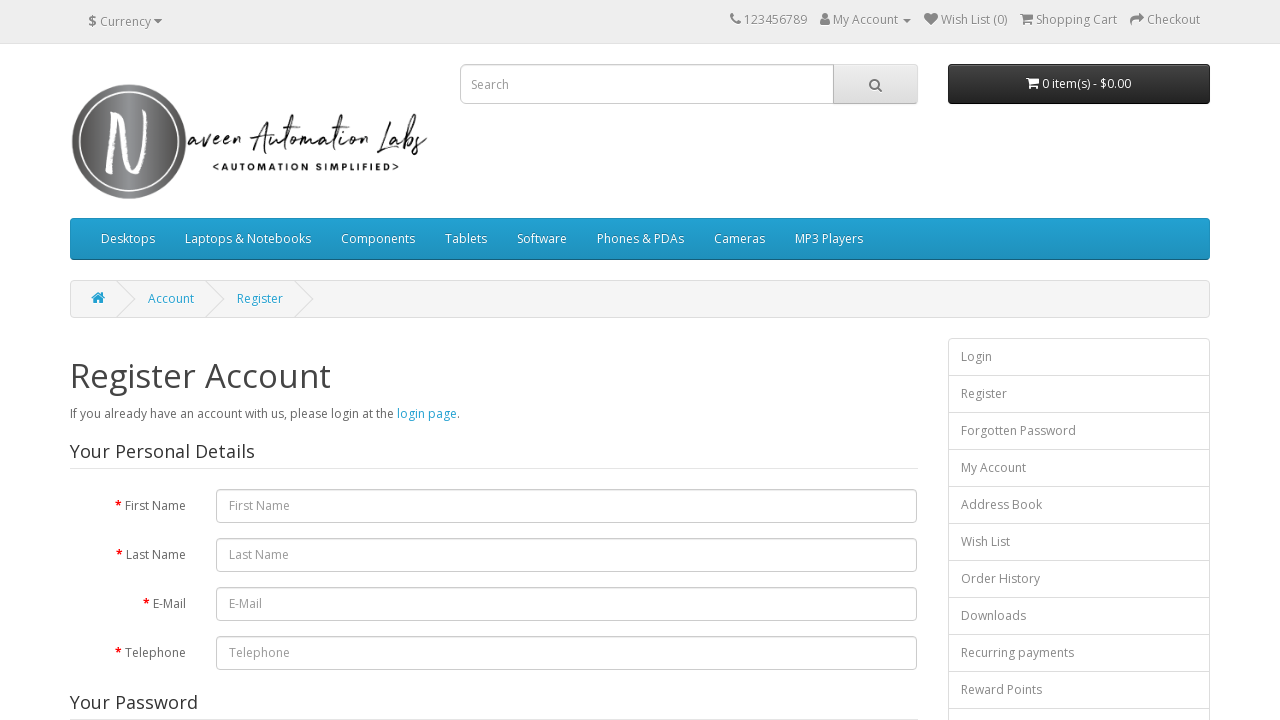

Accepted privacy policy by clicking checkbox at (825, 424) on input[name='agree']
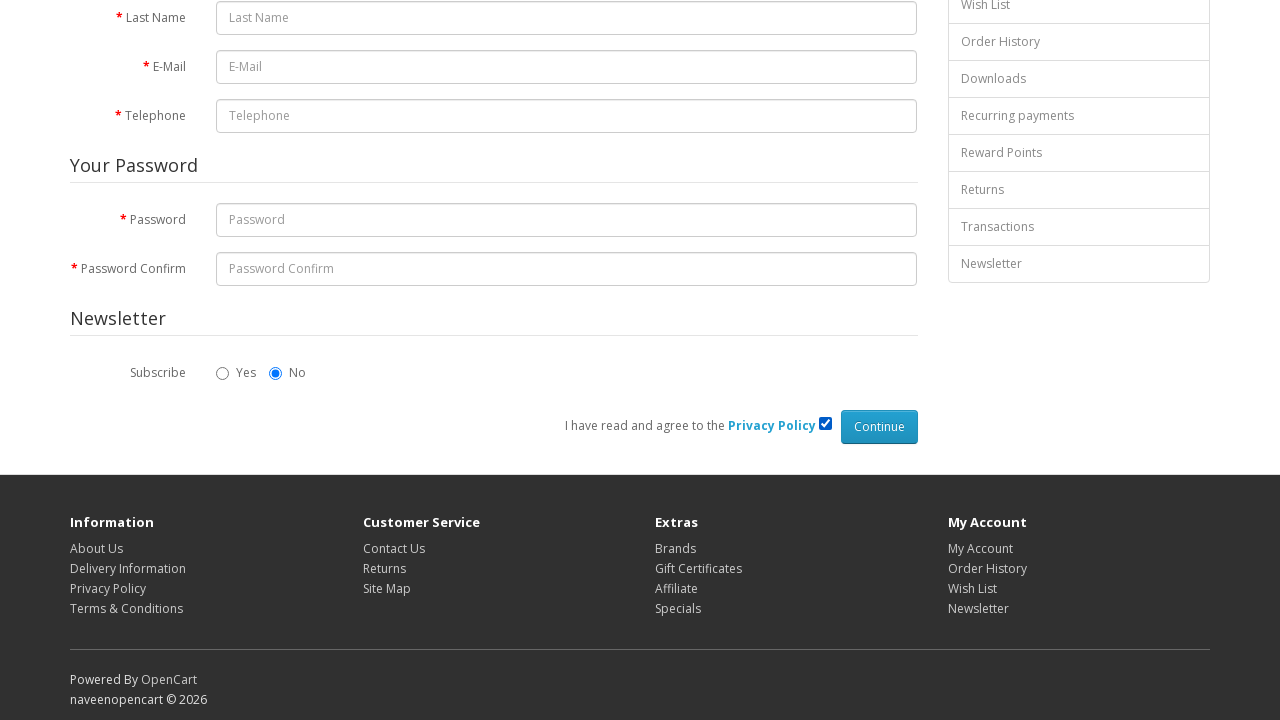

Filled first name field with 'Jennifer' on #input-firstname
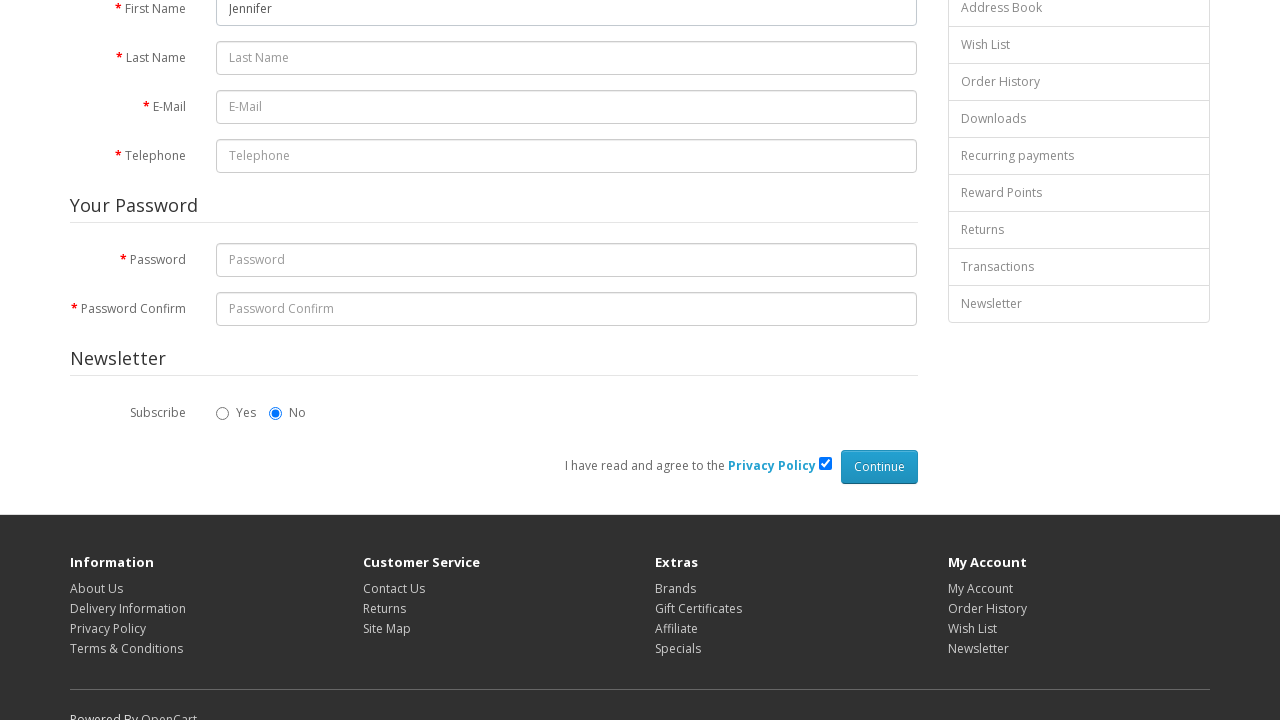

Filled last name field with 'Martinez' on #input-lastname
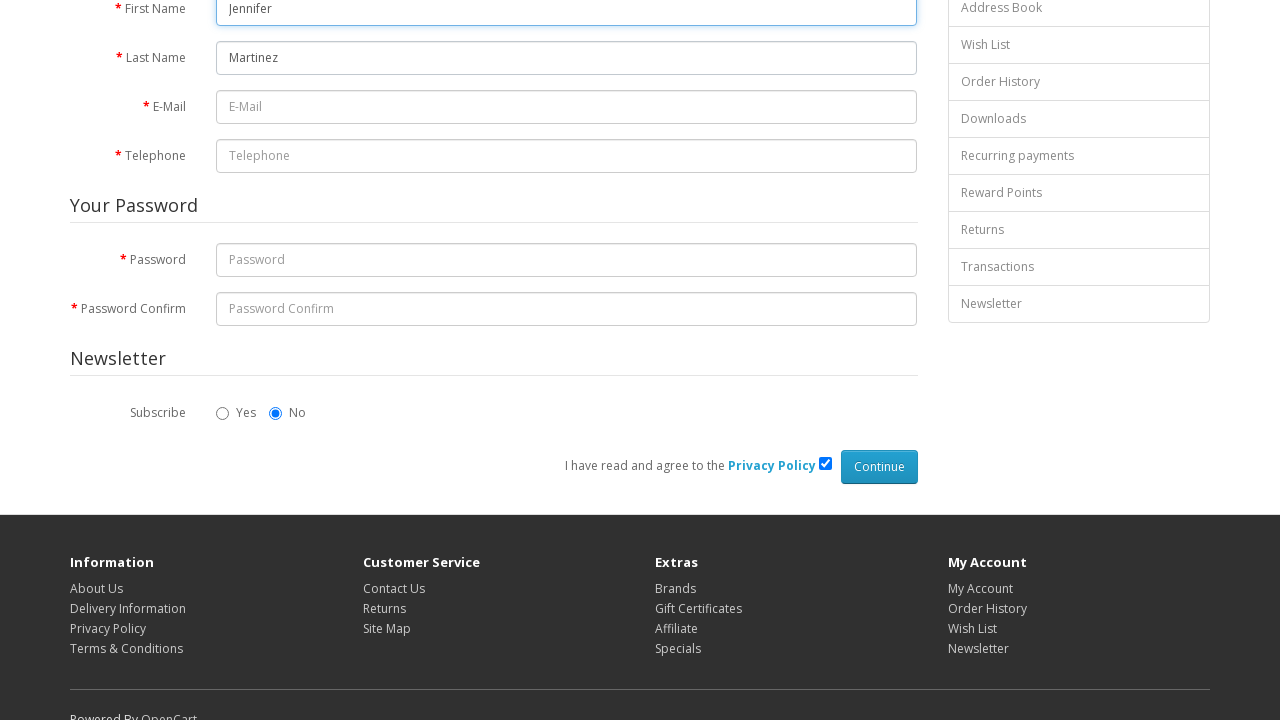

Filled email field with 'jennifer.martinez847@testmail.com' on #input-email
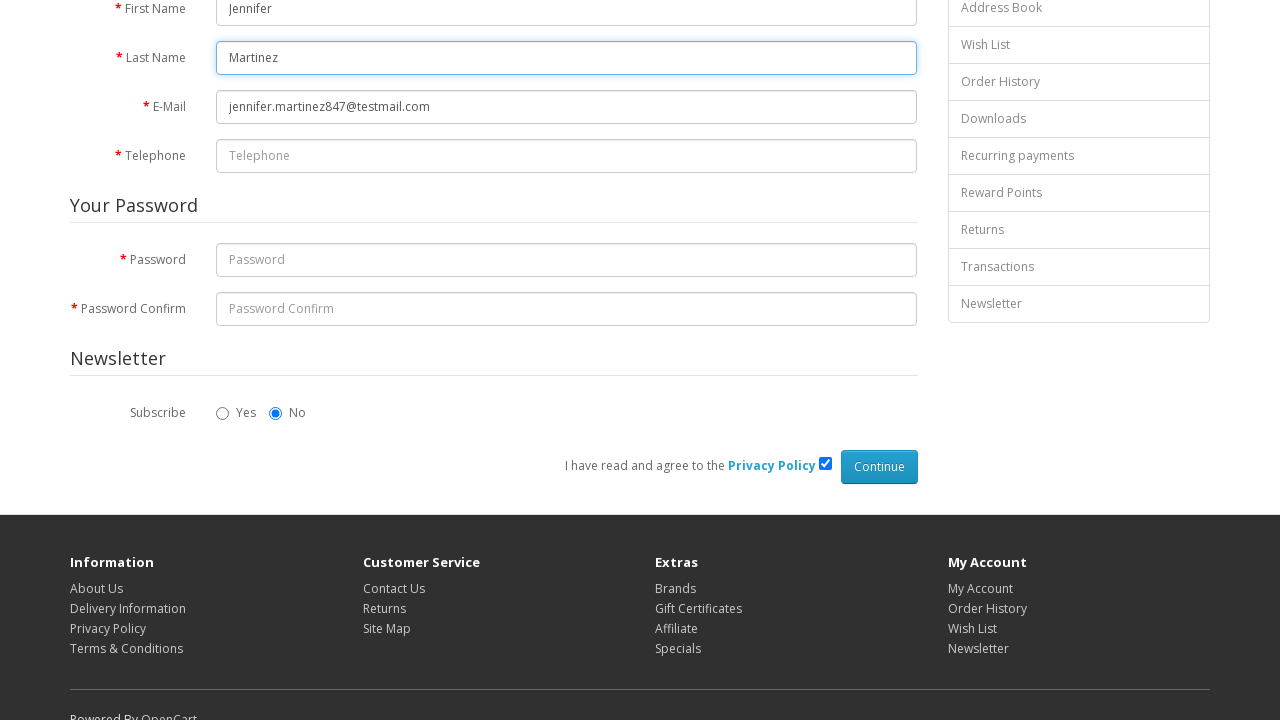

Filled telephone field with '5551234567' on #input-telephone
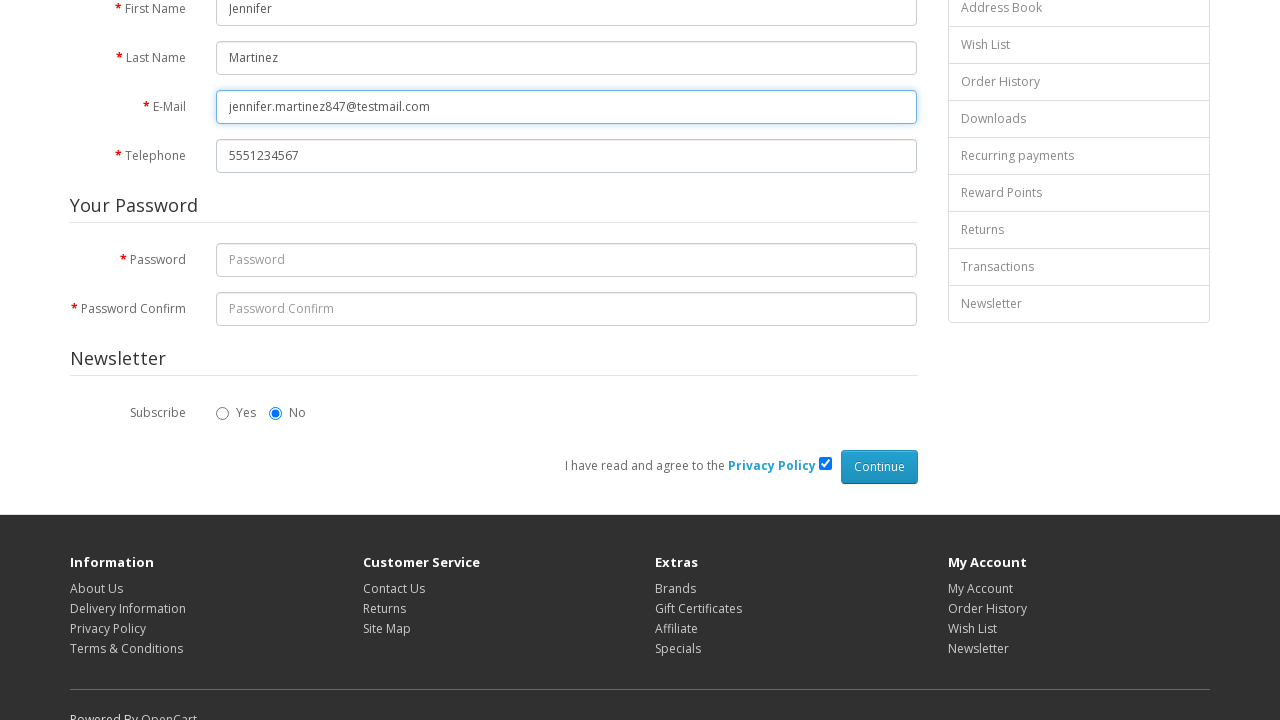

Filled password field with 'SecurePass789' on #input-password
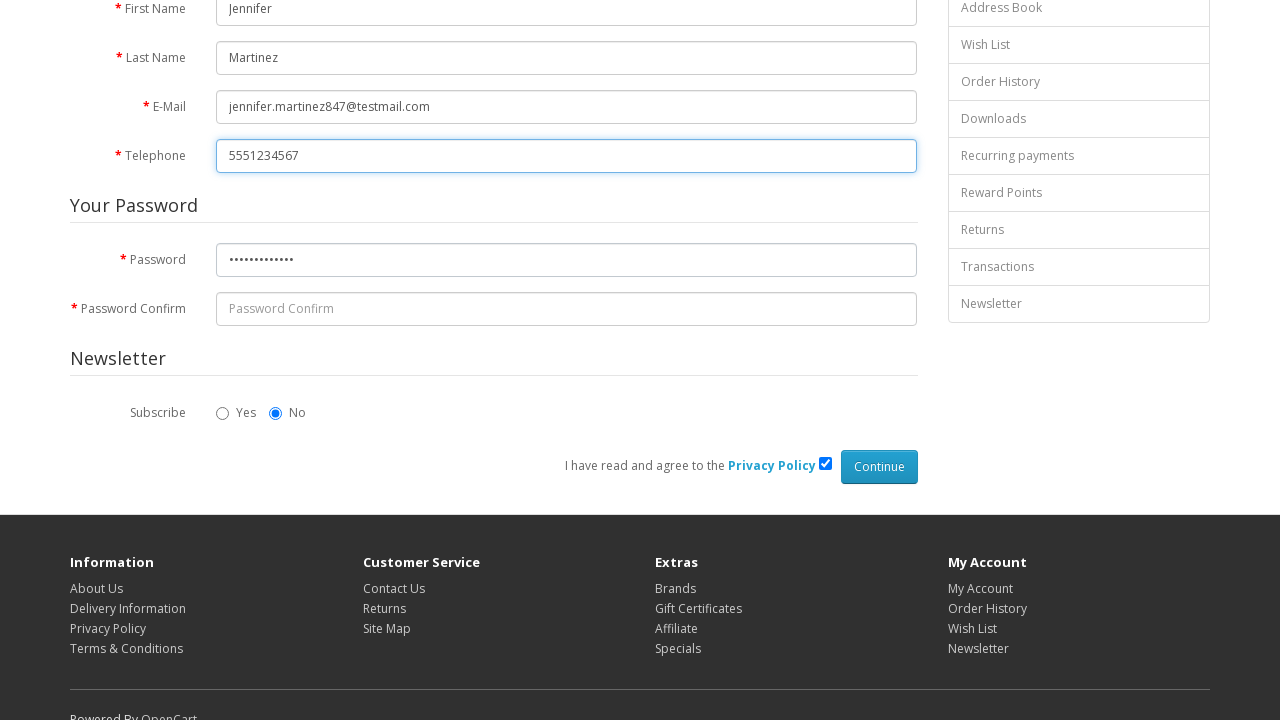

Filled confirm password field with 'SecurePass789' on #input-confirm
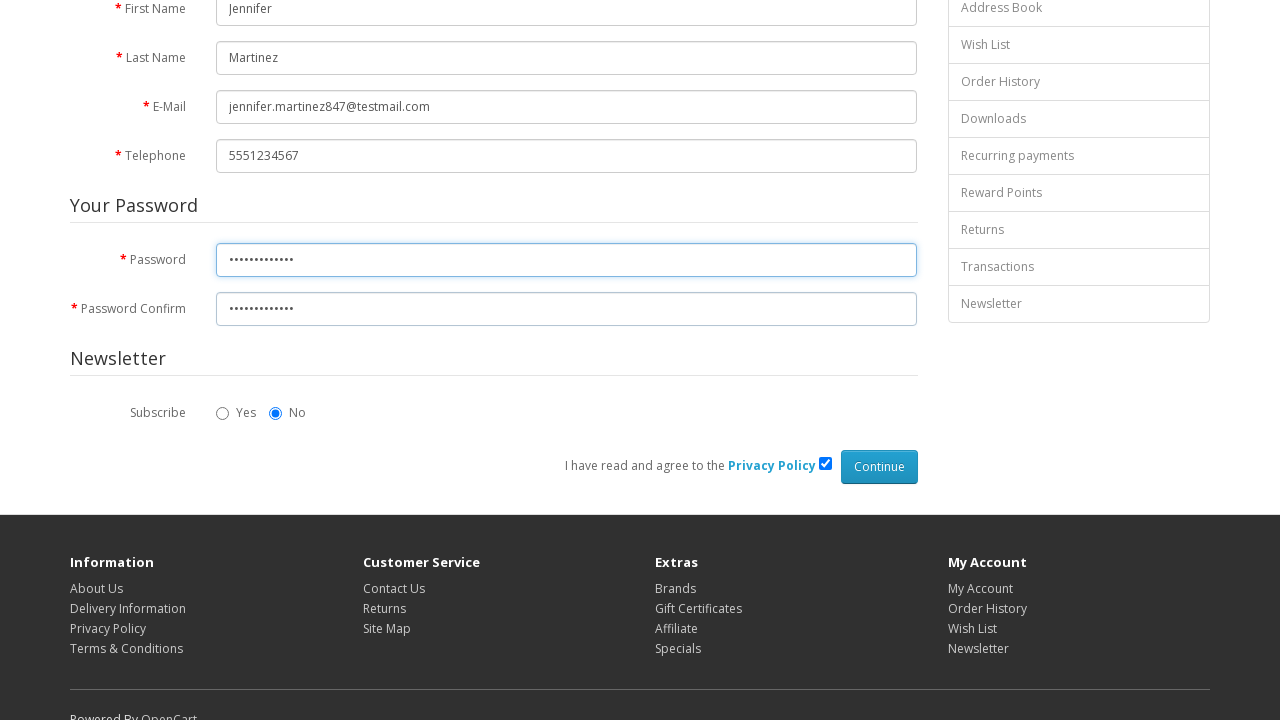

Selected 'No' option for newsletter subscription at (276, 413) on xpath=//div[@class='form-group']/div/label[2]/input
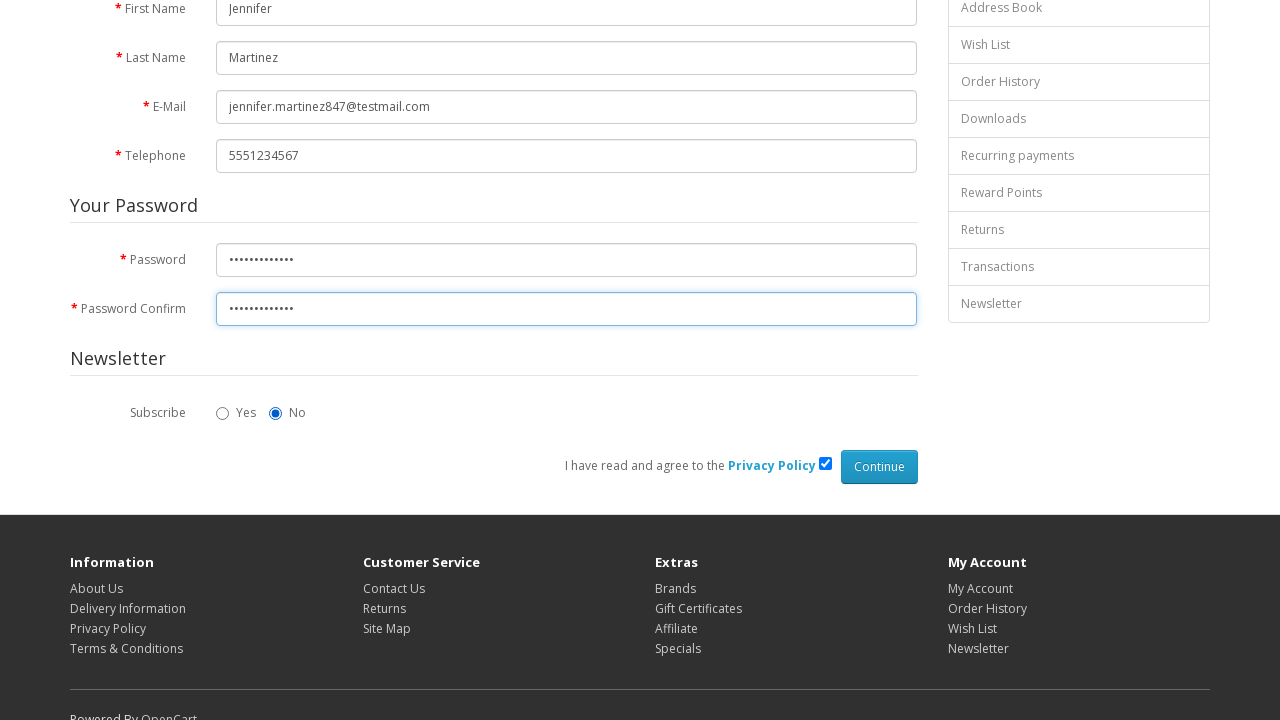

Submitted registration form at (879, 467) on input[type='submit']
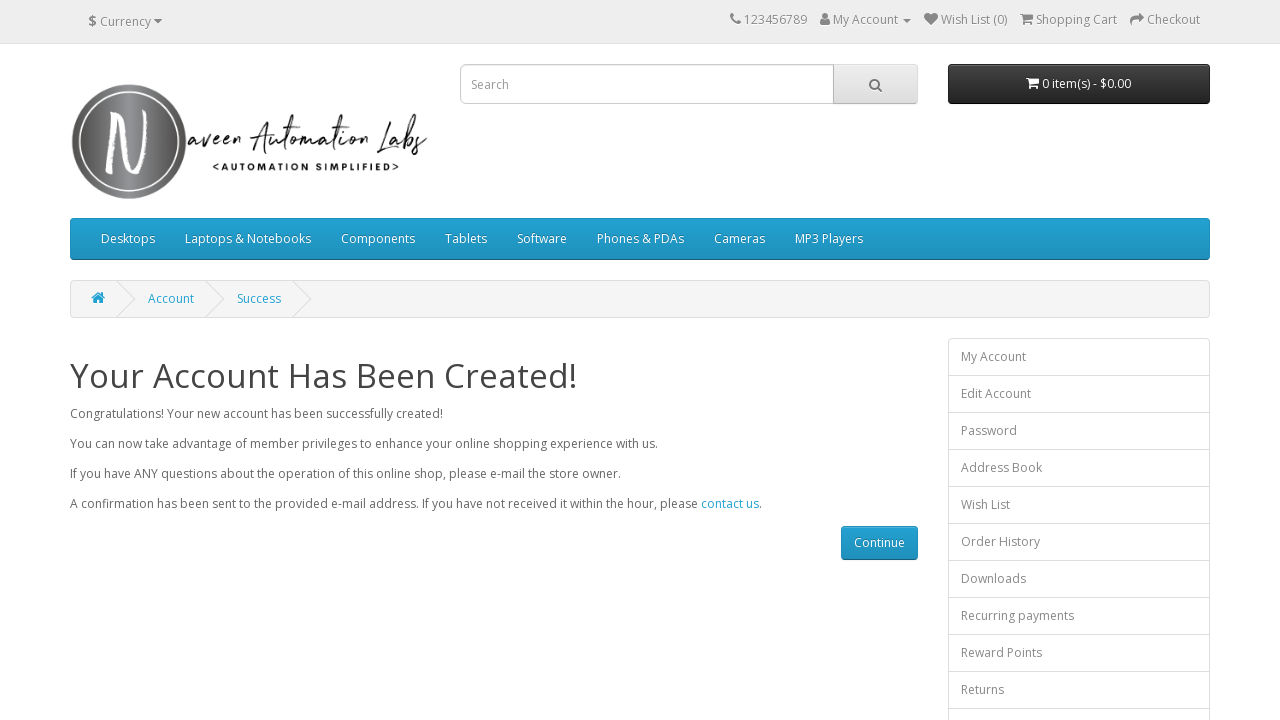

Success message appeared - account created successfully
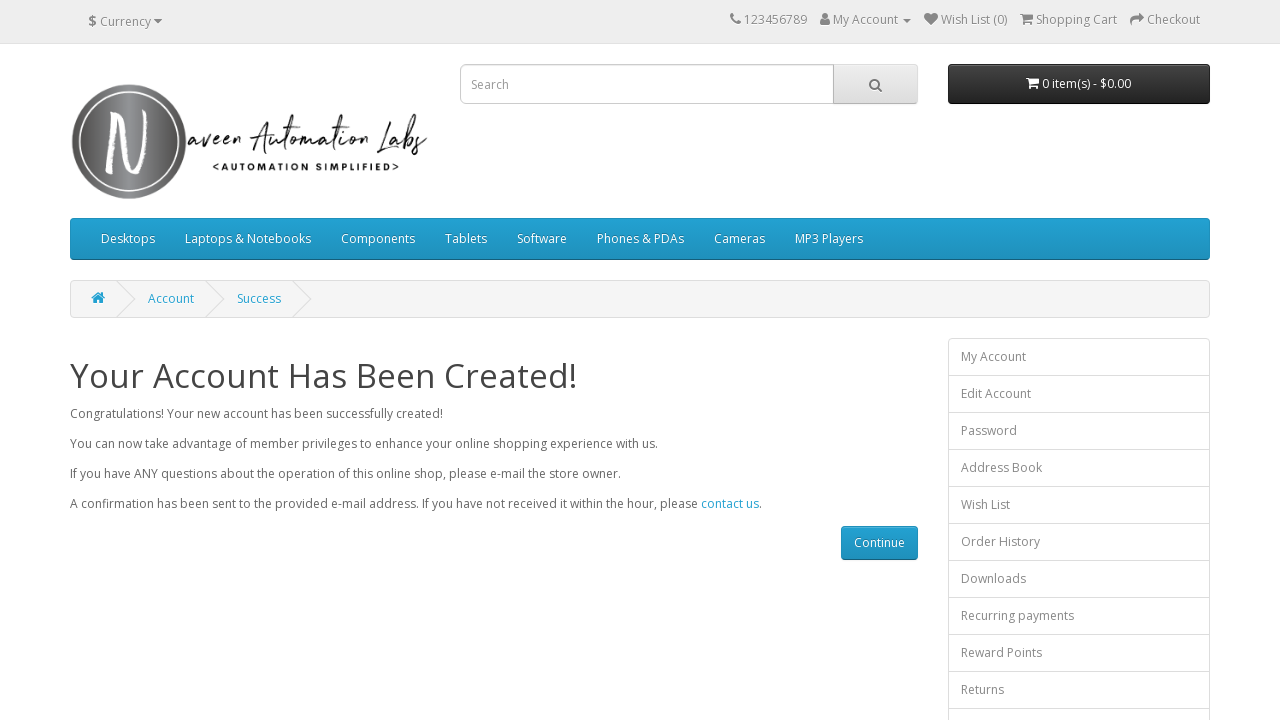

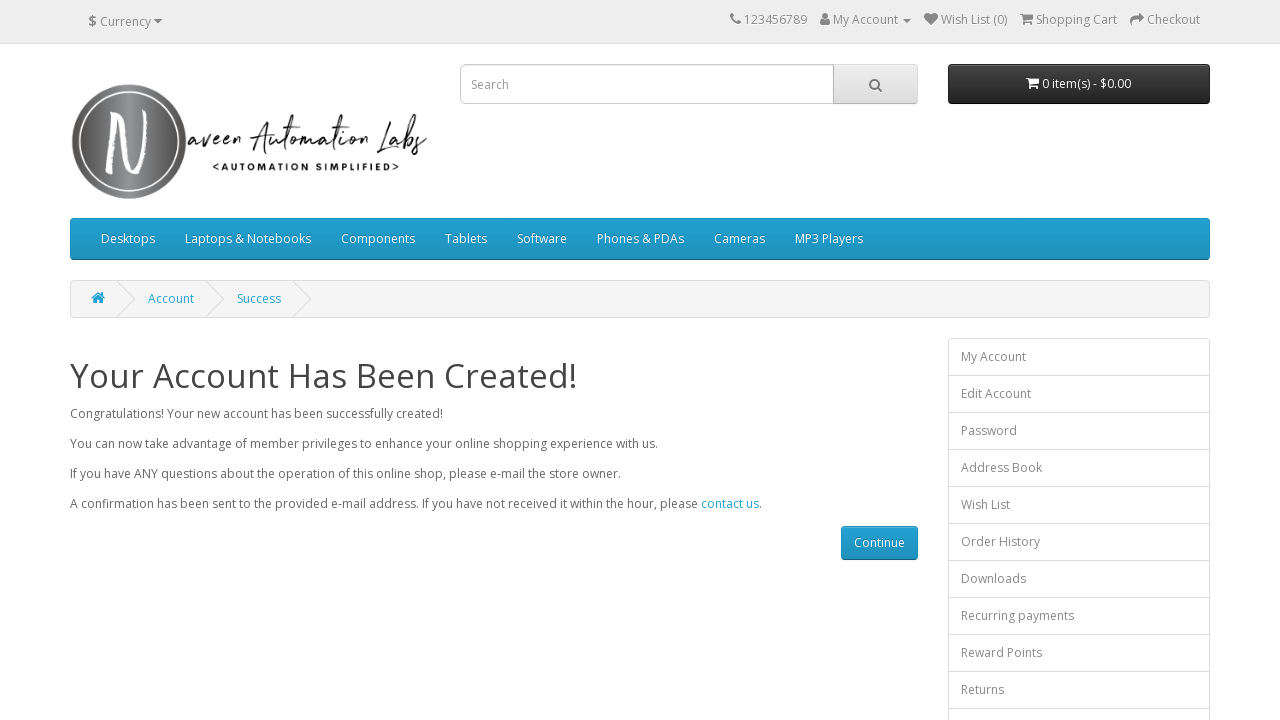